Navigates to a WebGL aquarium demo page and waits for it to load, verifying that WebGL content can be rendered in the browser.

Starting URL: https://webglsamples.org/aquarium/aquarium.html

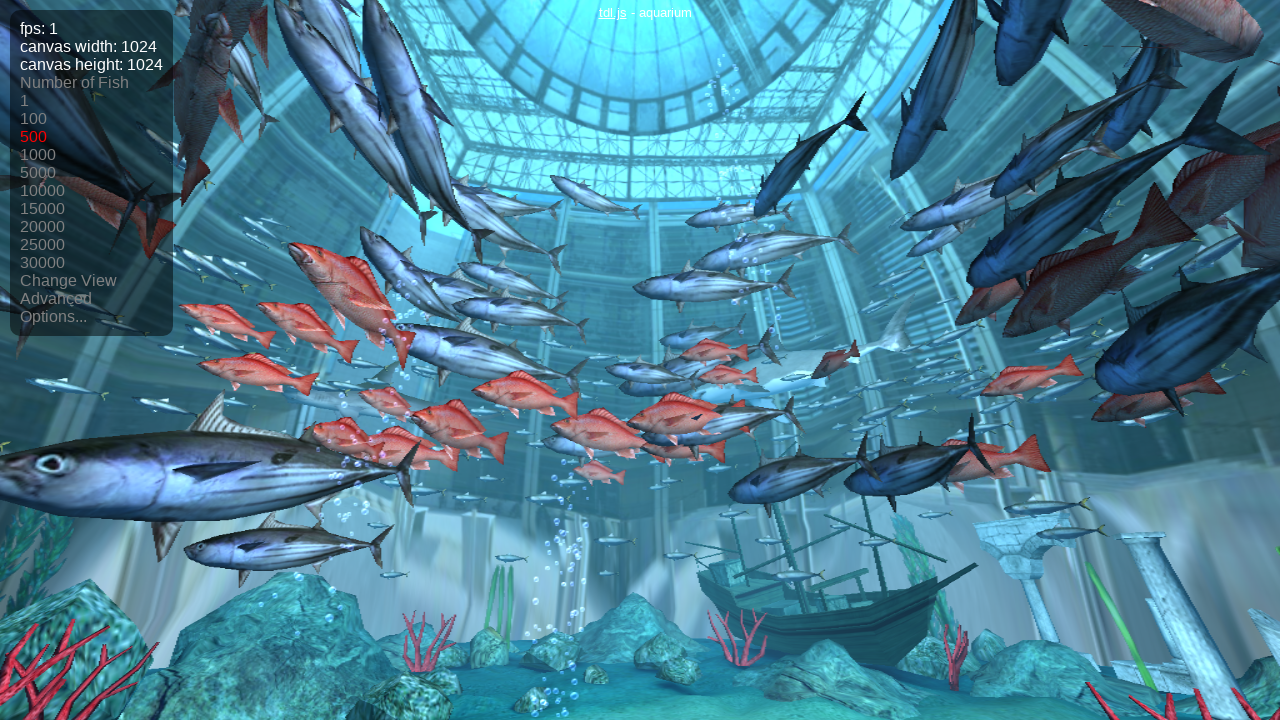

Navigated to WebGL aquarium demo page
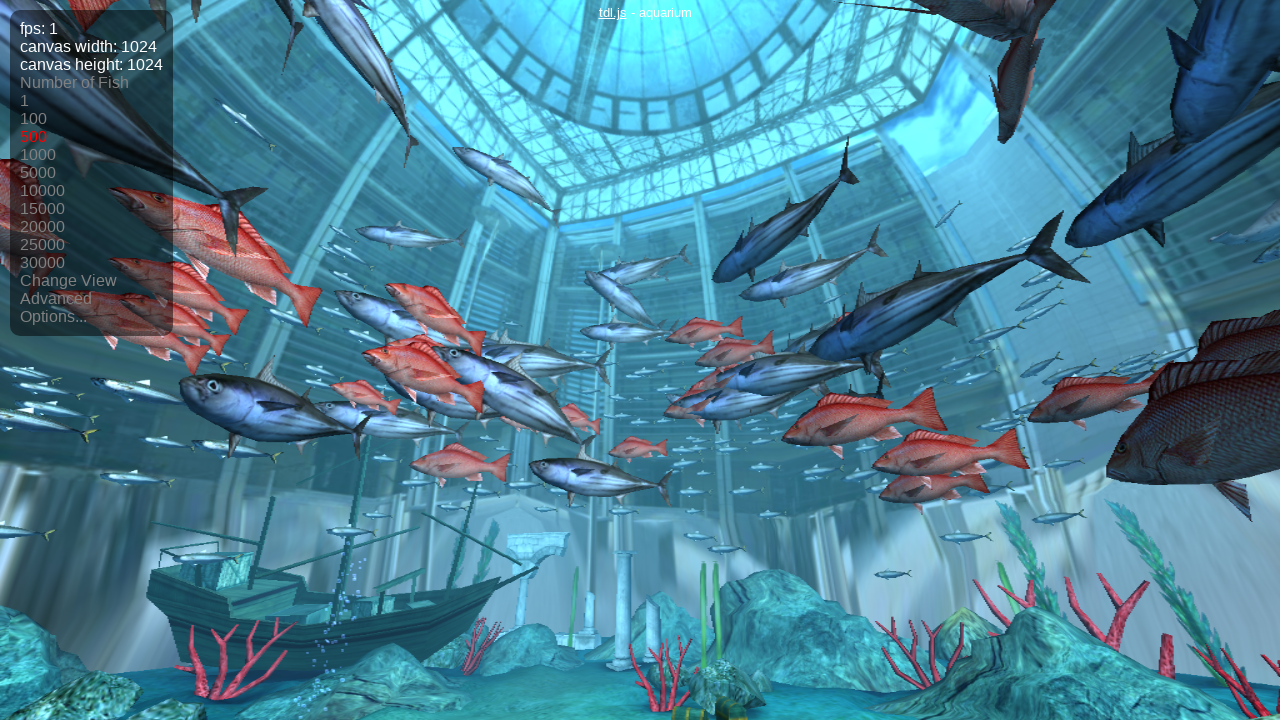

WebGL canvas element detected on page
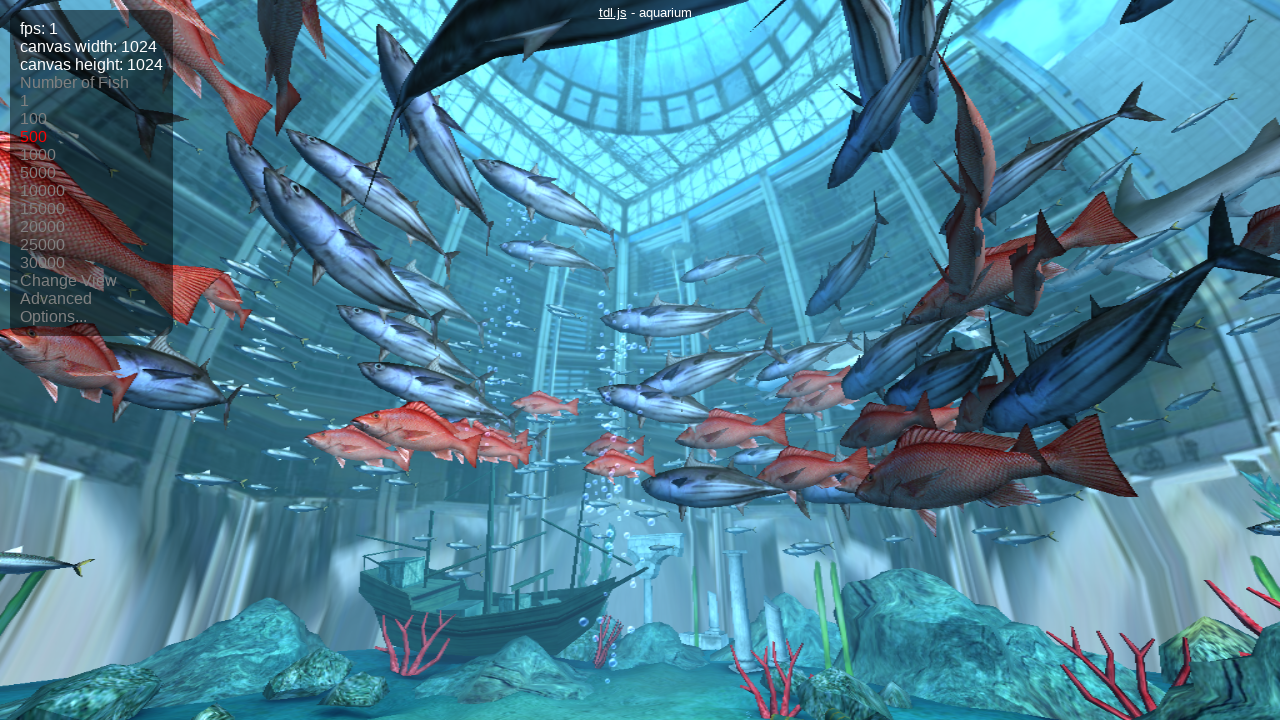

Page network activity idle - WebGL content rendered
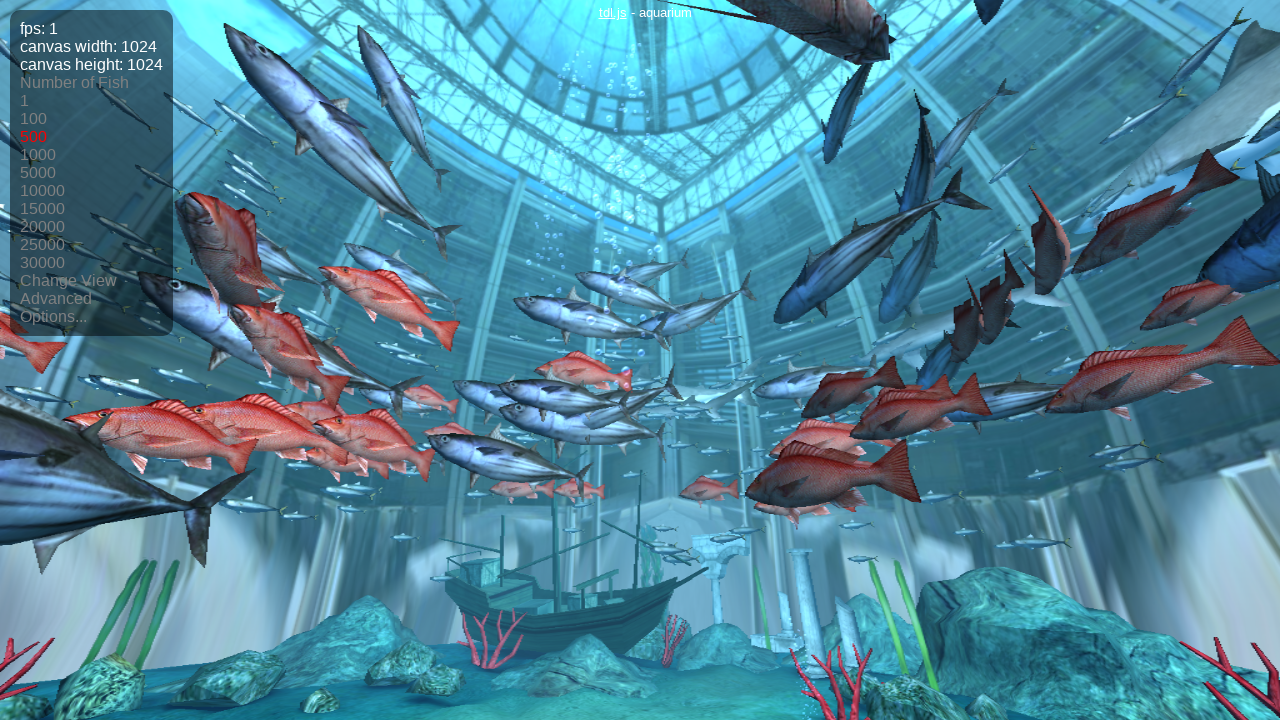

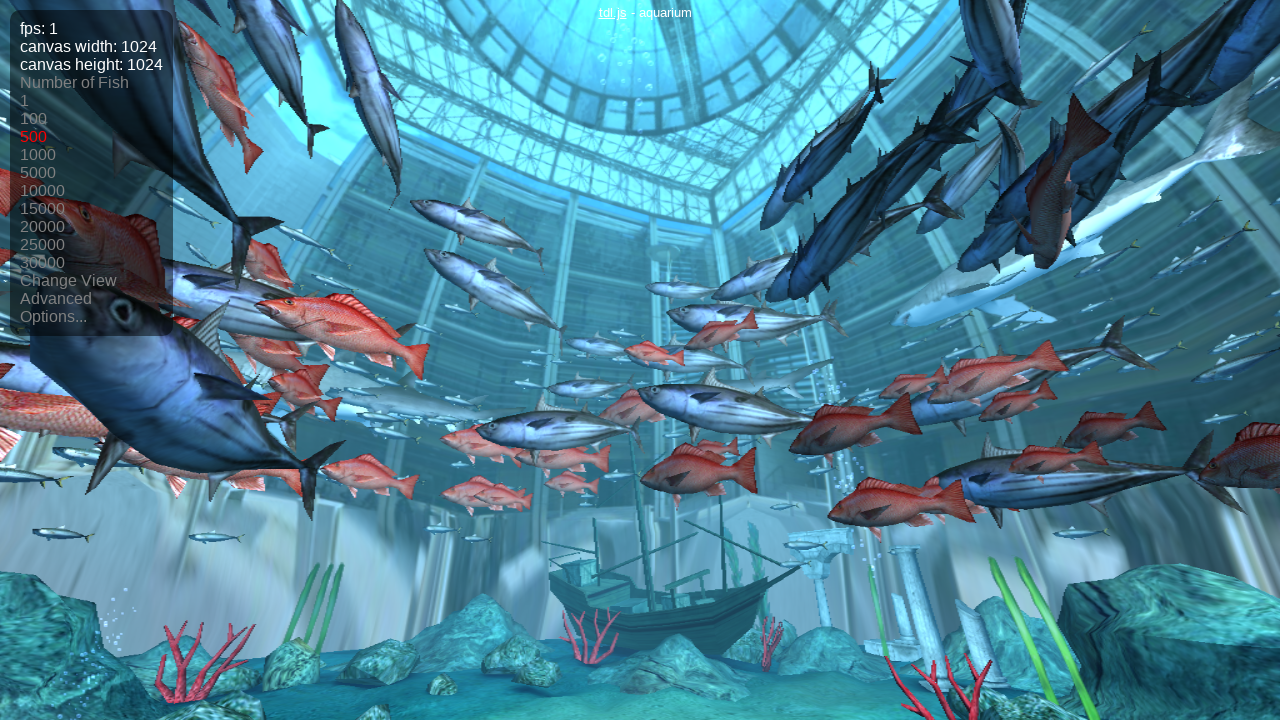